Tests flight booking form by selecting one-way trip, choosing origin and destination airports (Delhi to Chennai), enabling senior citizen discount, adding 5 adult passengers, and searching for flights.

Starting URL: https://rahulshettyacademy.com/dropdownsPractise/

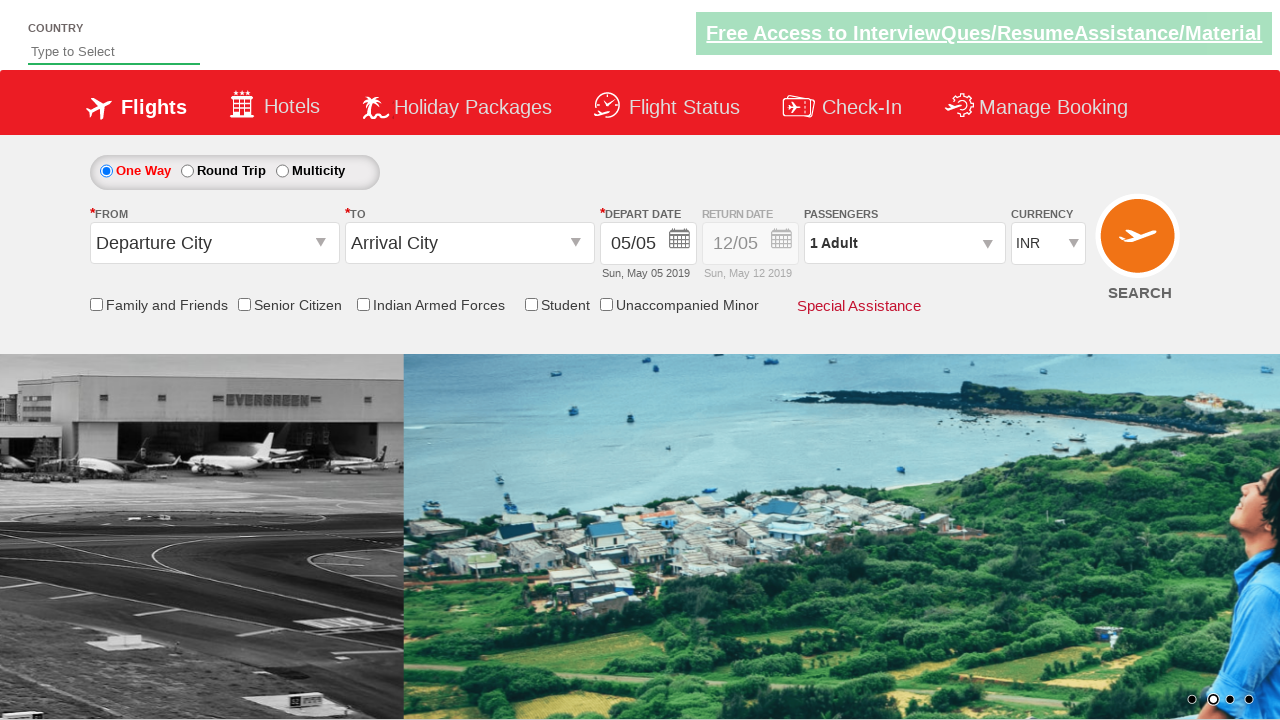

Selected one-way trip radio button at (106, 171) on #ctl00_mainContent_rbtnl_Trip_0
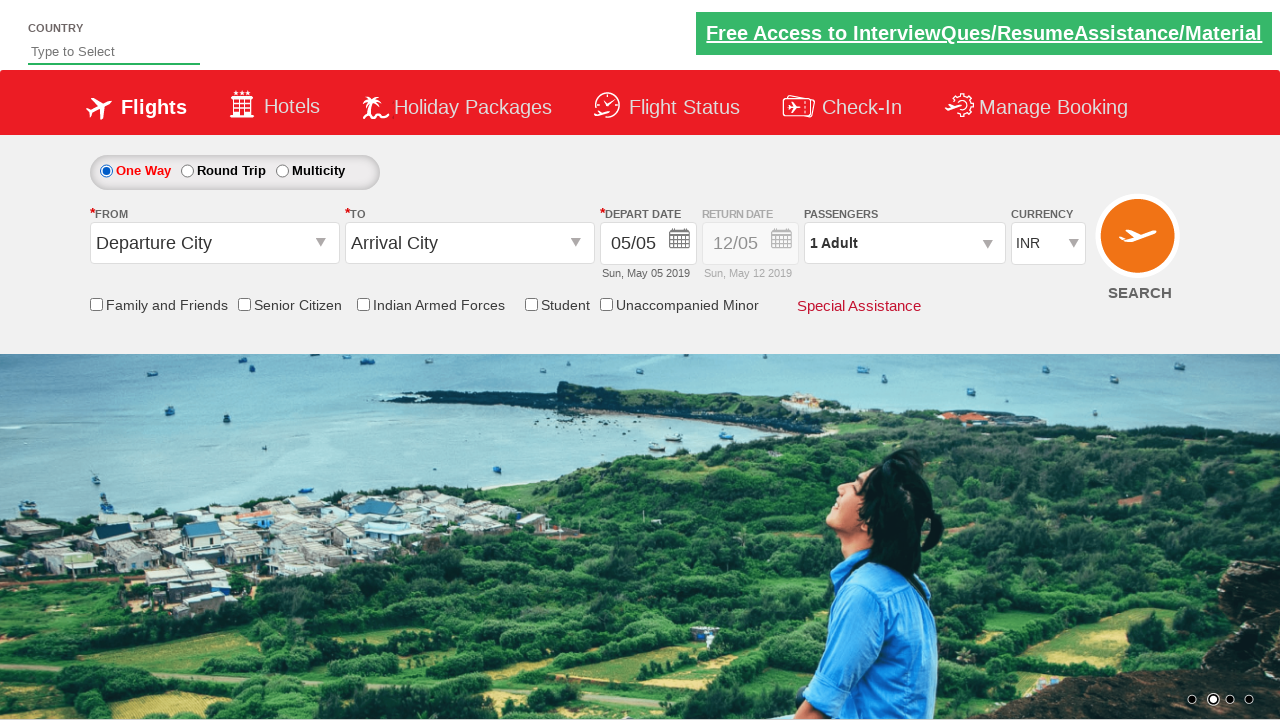

Clicked on origin station dropdown at (214, 243) on #ctl00_mainContent_ddl_originStation1_CTXT
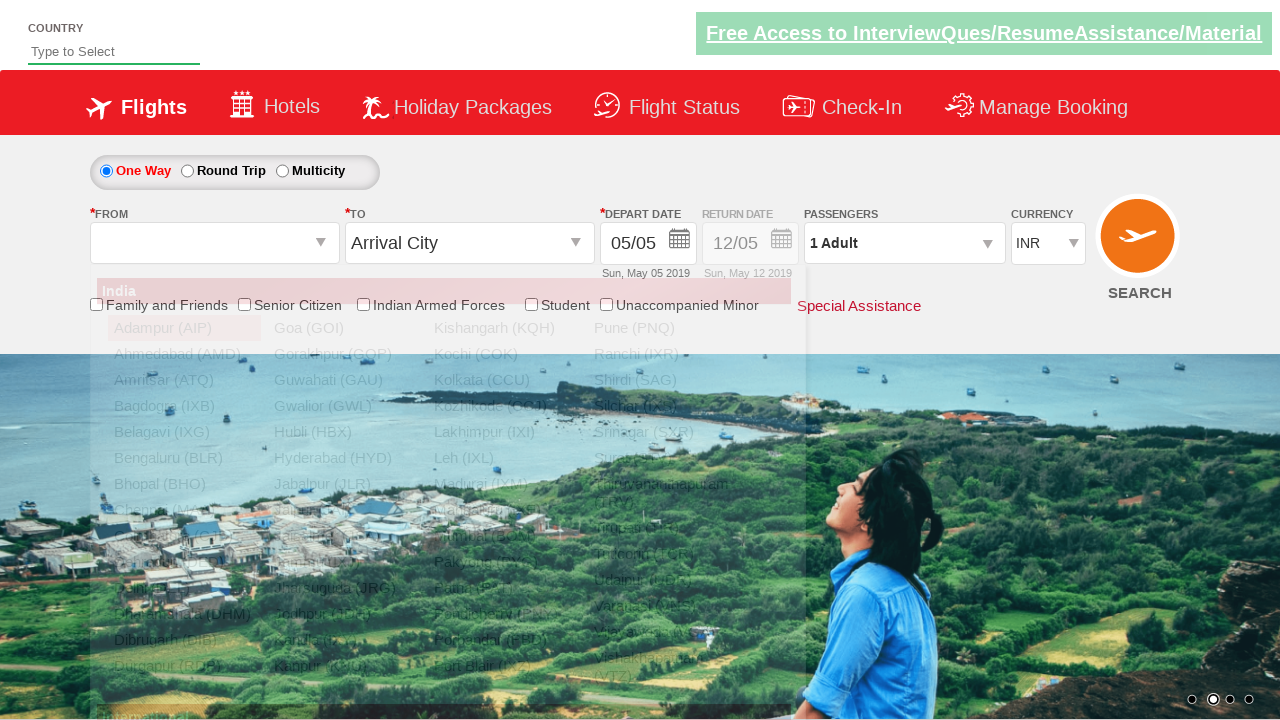

Selected Delhi (DEL) as origin airport at (184, 588) on xpath=//a[@value='DEL']
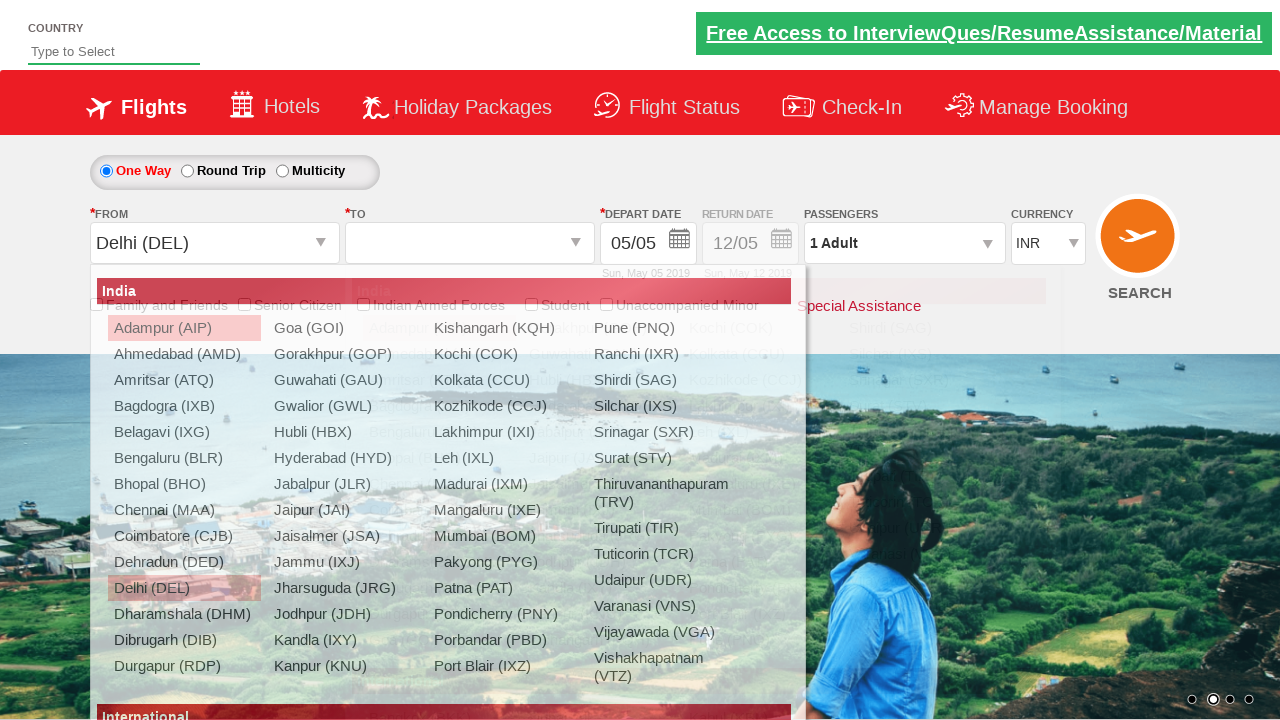

Waited for dropdown animation to complete
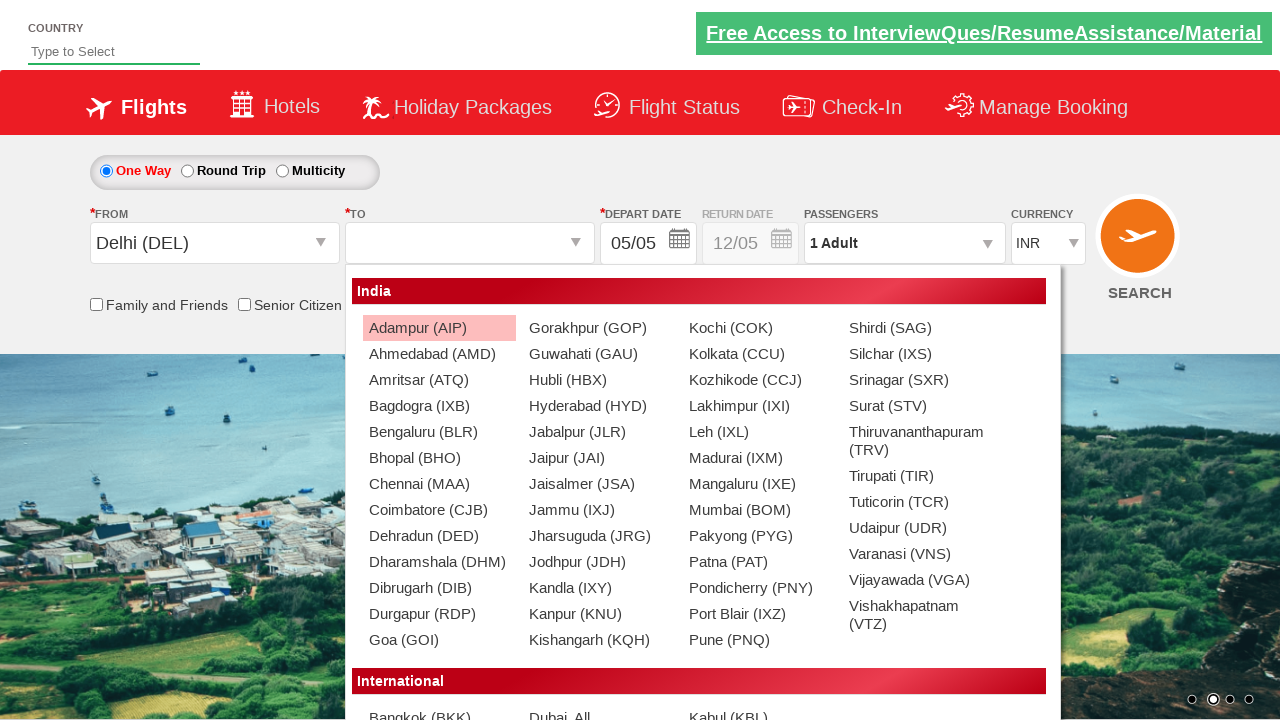

Selected Chennai (MAA) as destination airport at (439, 484) on xpath=//div[@id='glsctl00_mainContent_ddl_destinationStation1_CTNR'] //a[@value=
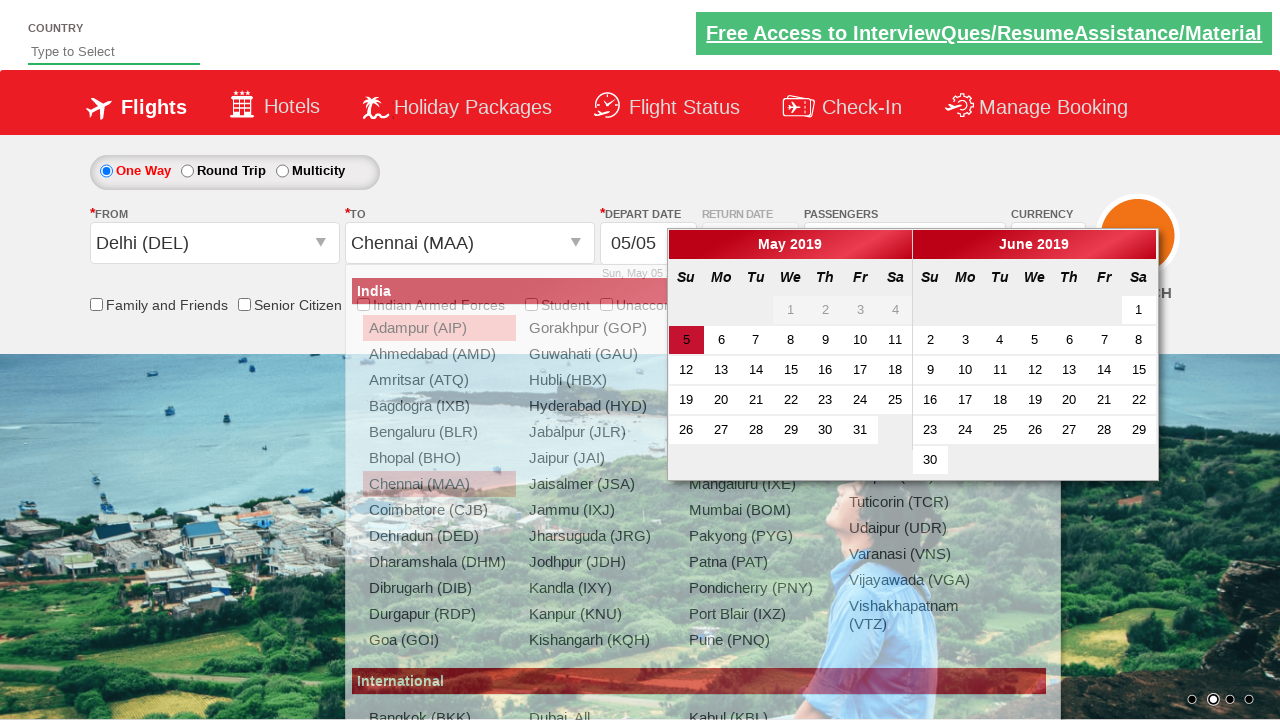

Retrieved return date field style attribute to verify it's disabled
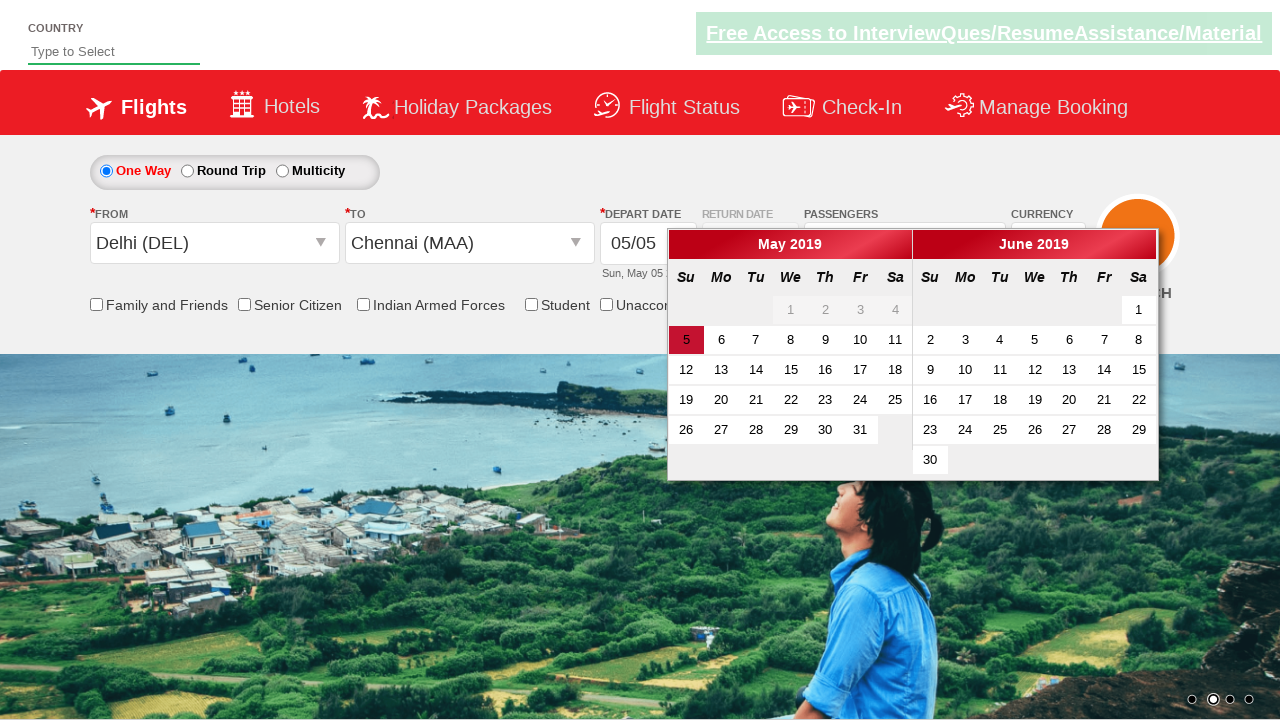

Confirmed return date field is disabled for one-way trip
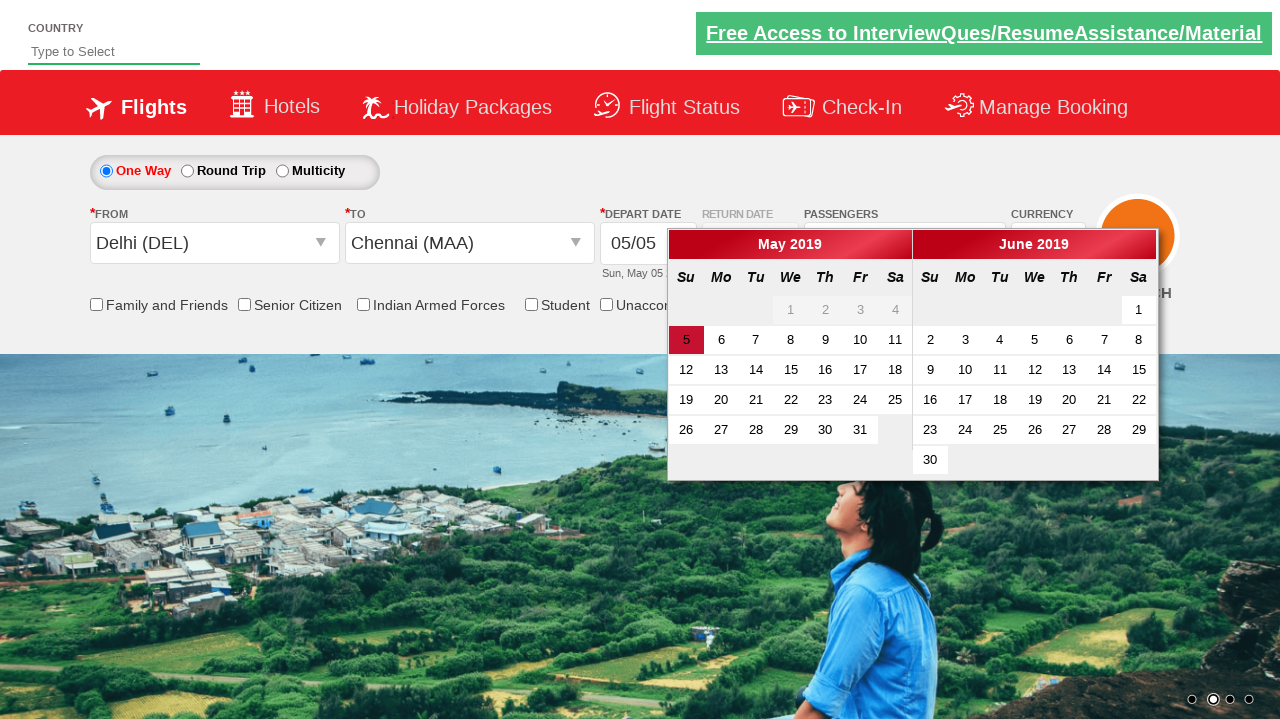

Enabled senior citizen discount checkbox at (244, 304) on input[id*='SeniorCitizenDiscount']
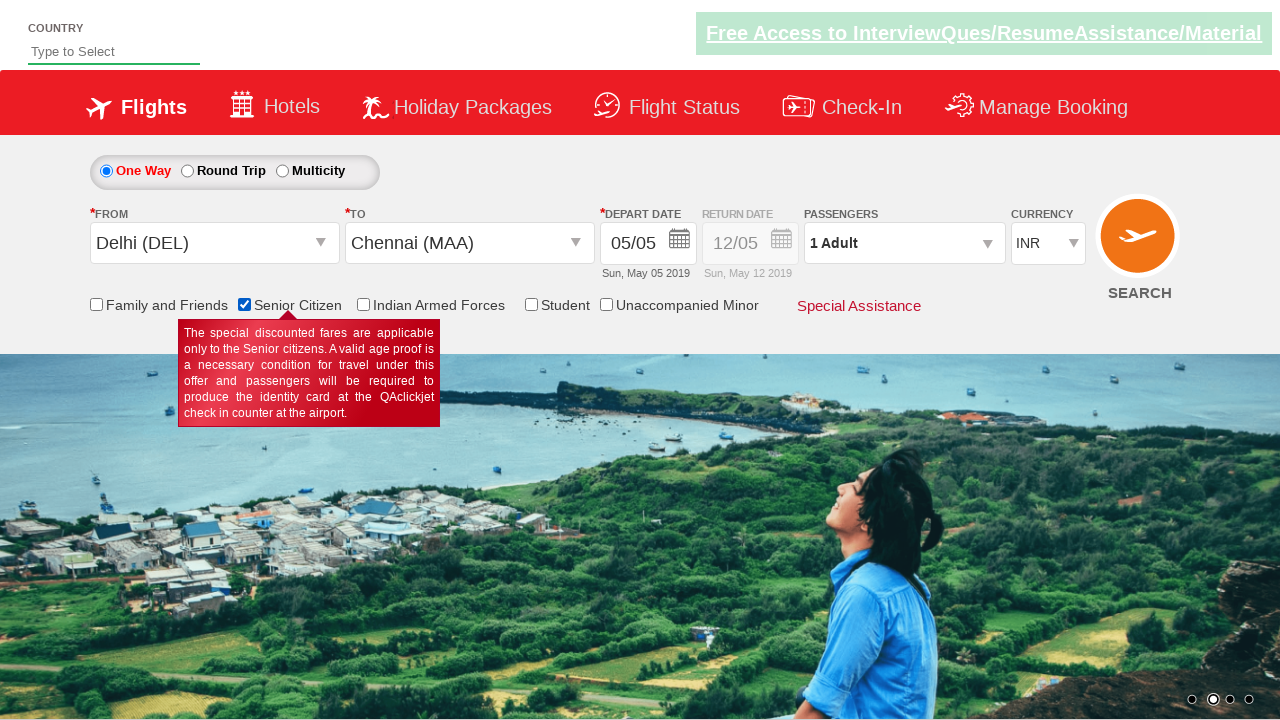

Clicked on passenger information dropdown at (904, 243) on #divpaxinfo
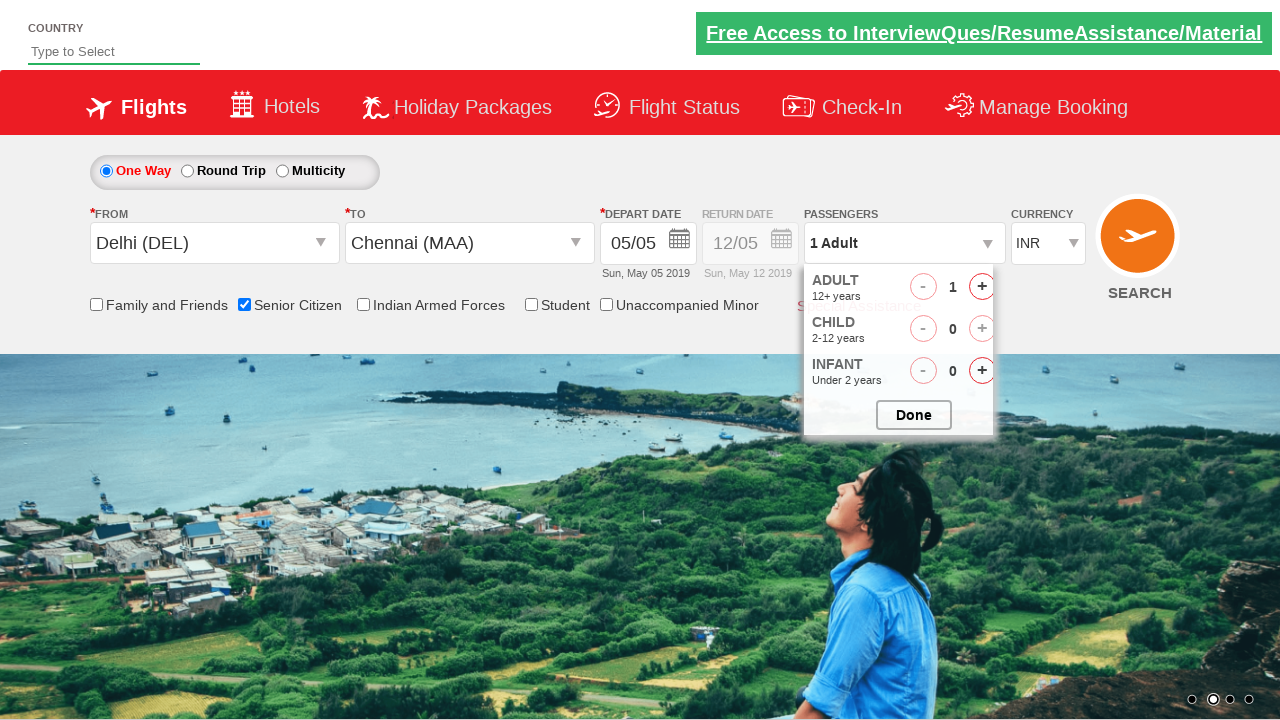

Waited for passenger options to appear
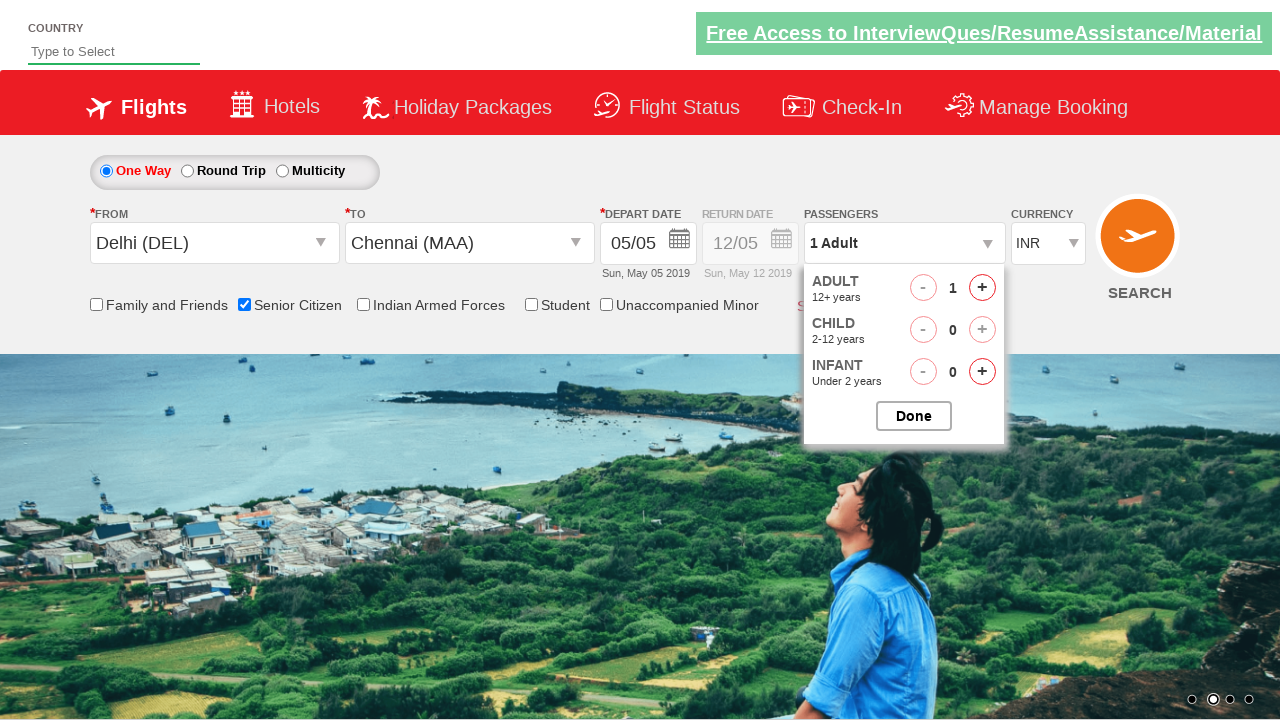

Added adult passenger 1 (total 2 adults) at (982, 288) on #hrefIncAdt
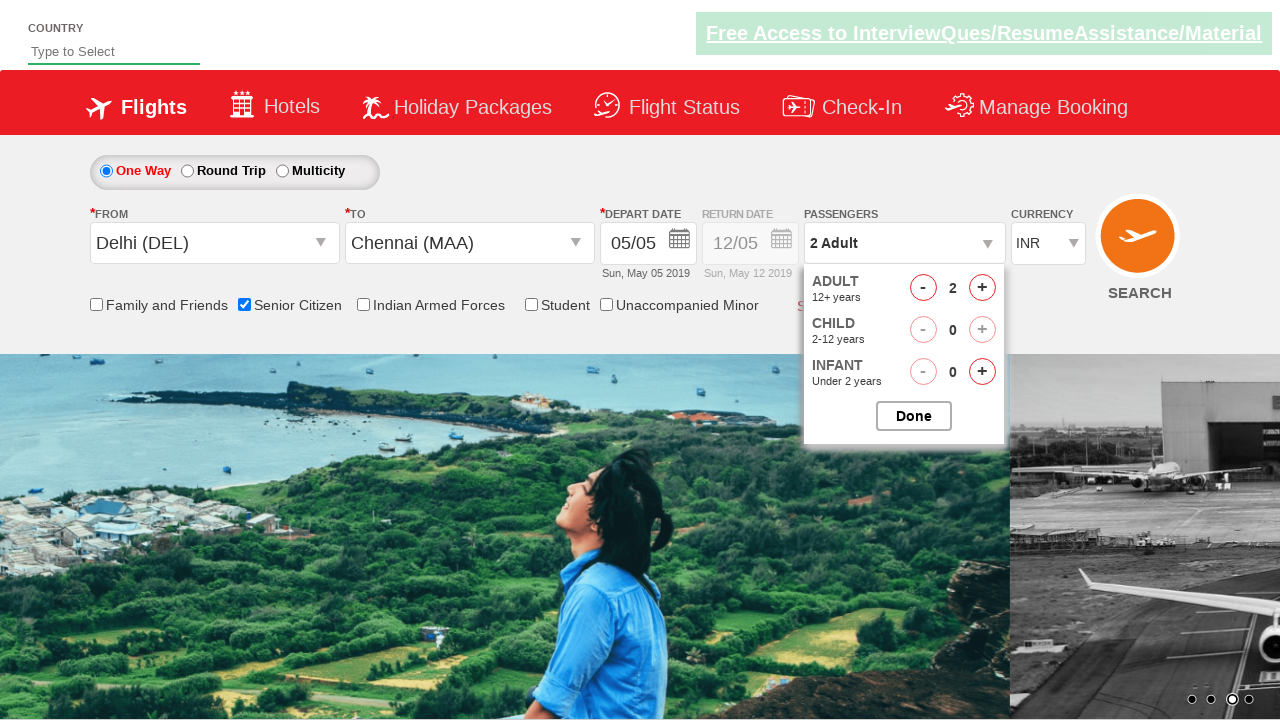

Added adult passenger 2 (total 3 adults) at (982, 288) on #hrefIncAdt
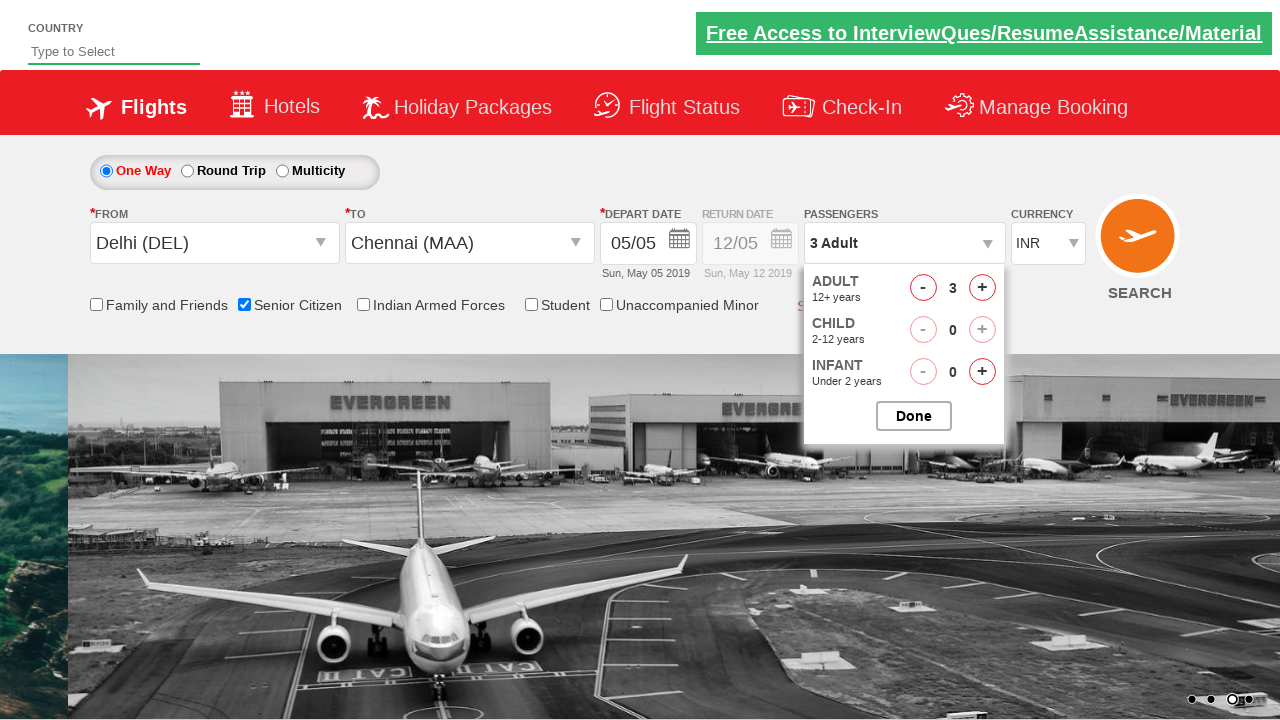

Added adult passenger 3 (total 4 adults) at (982, 288) on #hrefIncAdt
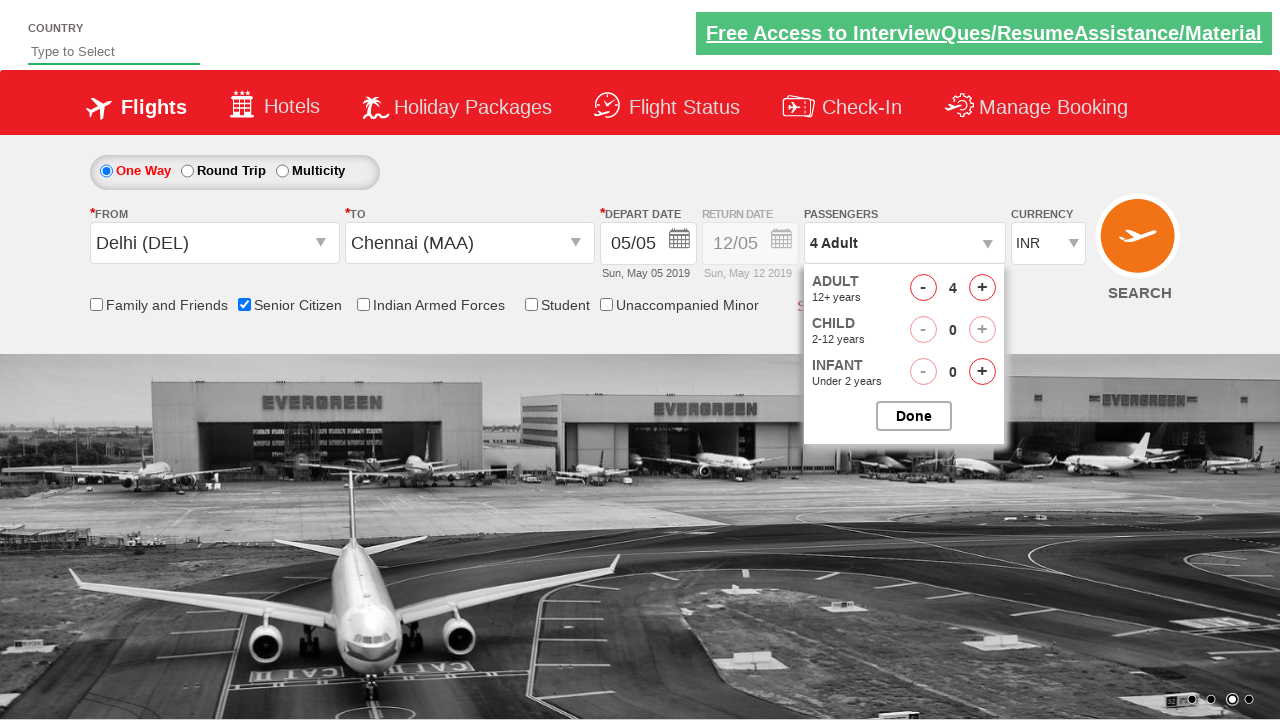

Added adult passenger 4 (total 5 adults) at (982, 288) on #hrefIncAdt
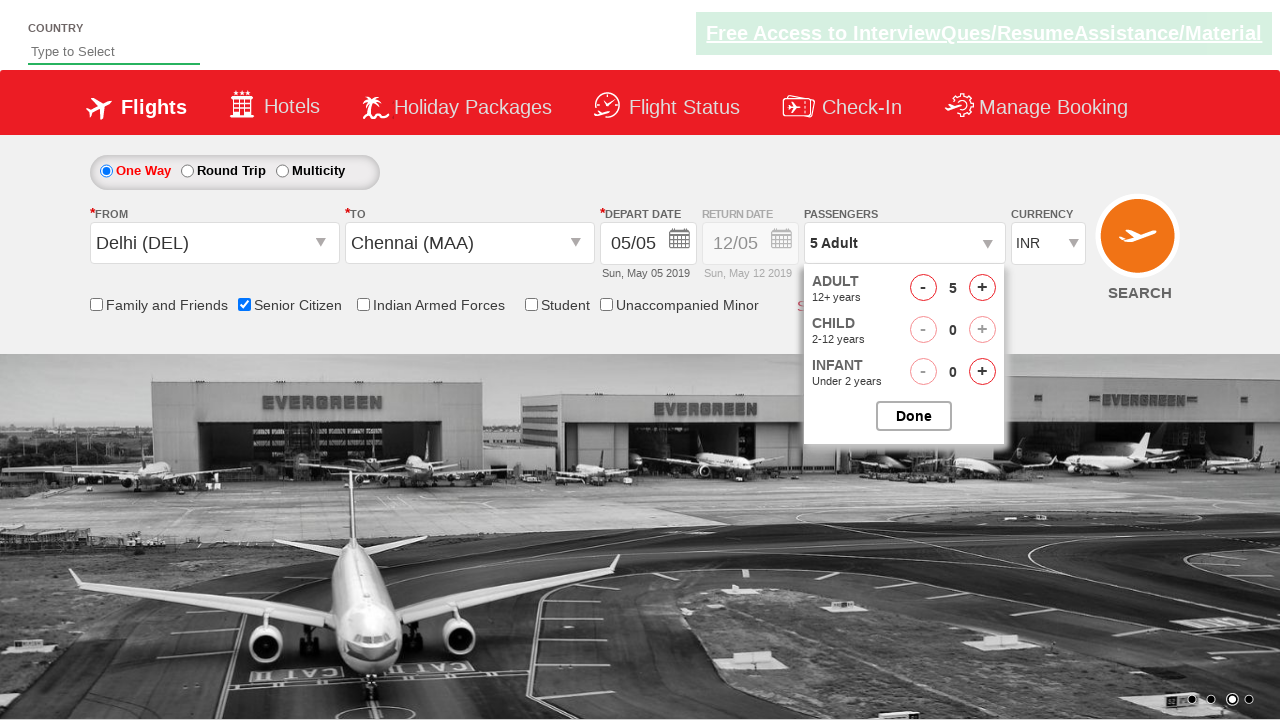

Closed passenger options dropdown at (914, 416) on #btnclosepaxoption
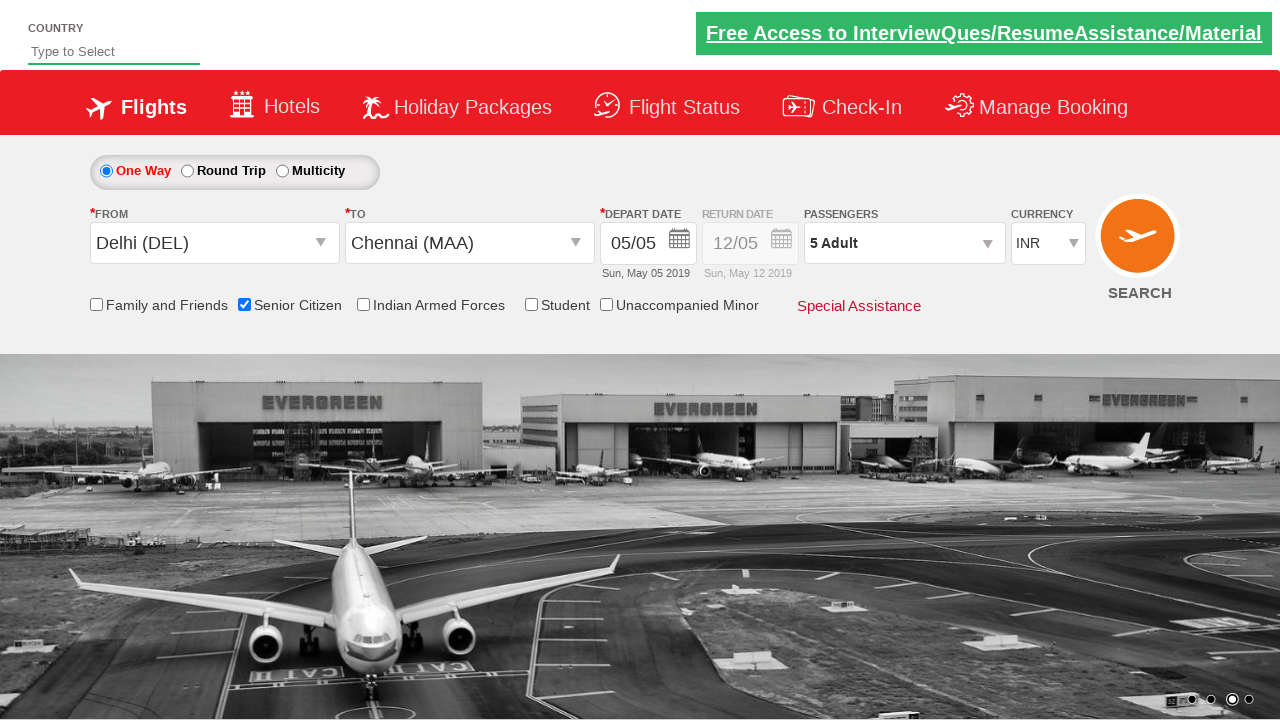

Verified passenger count: 5 Adult
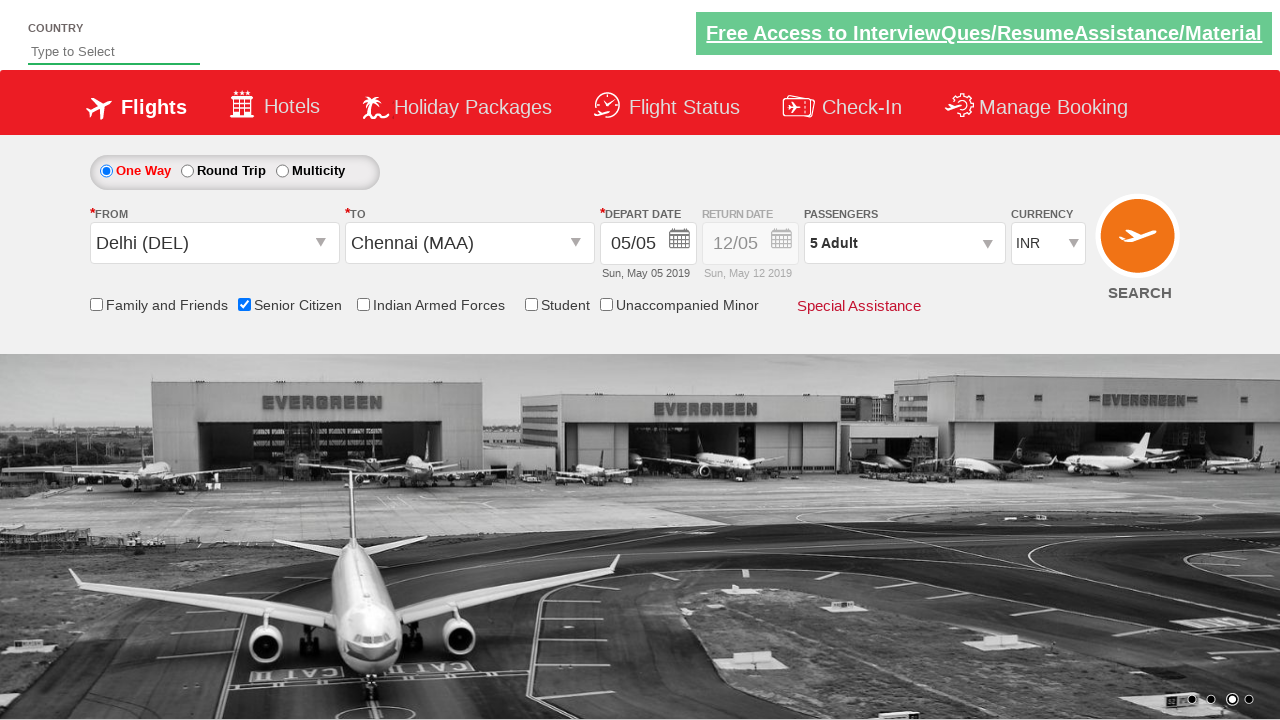

Clicked Search button to find available flights at (1140, 245) on input[value='Search']
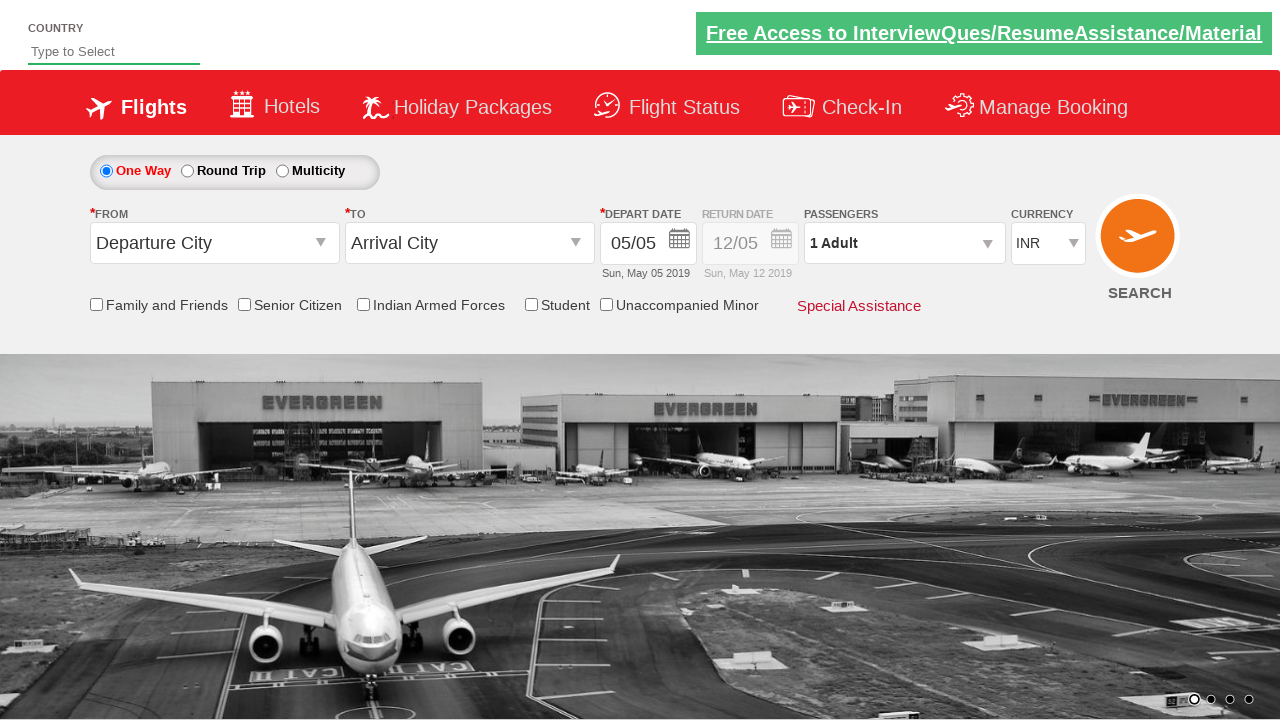

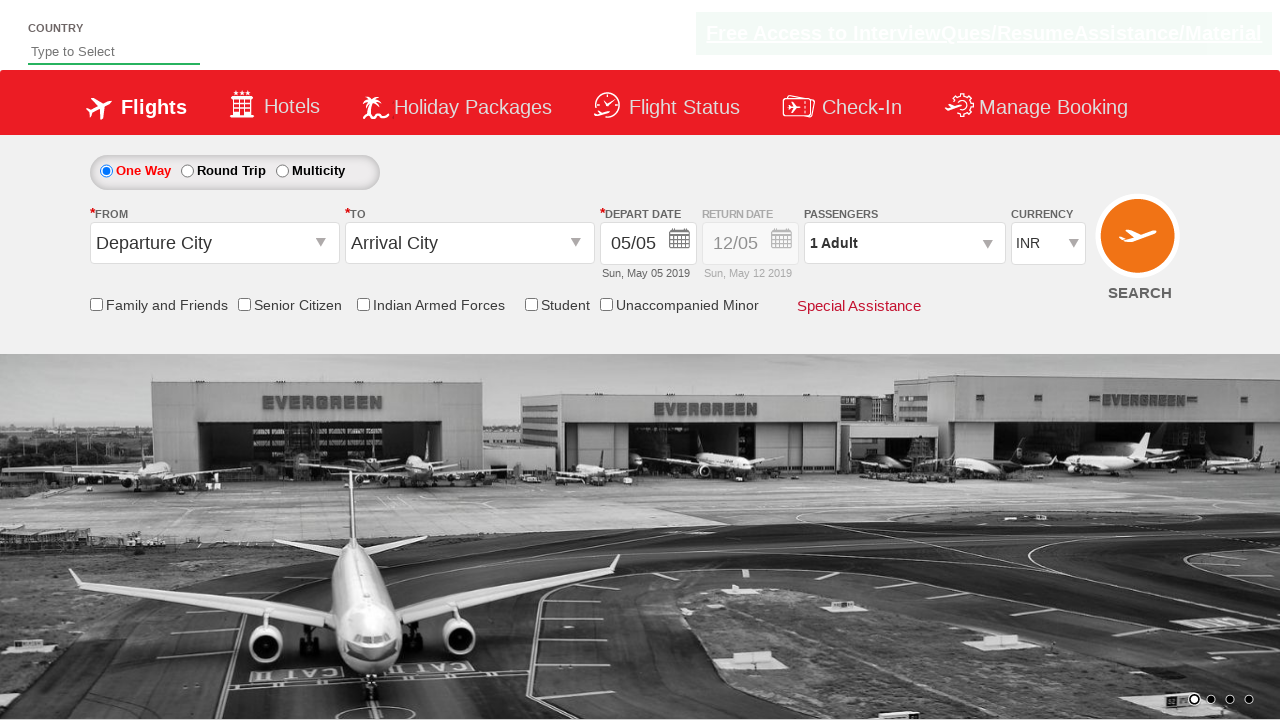